Tests form submission on Angular practice page by filling email, password, checking a checkbox, selecting from dropdown, and submitting the form

Starting URL: https://rahulshettyacademy.com/angularpractice/

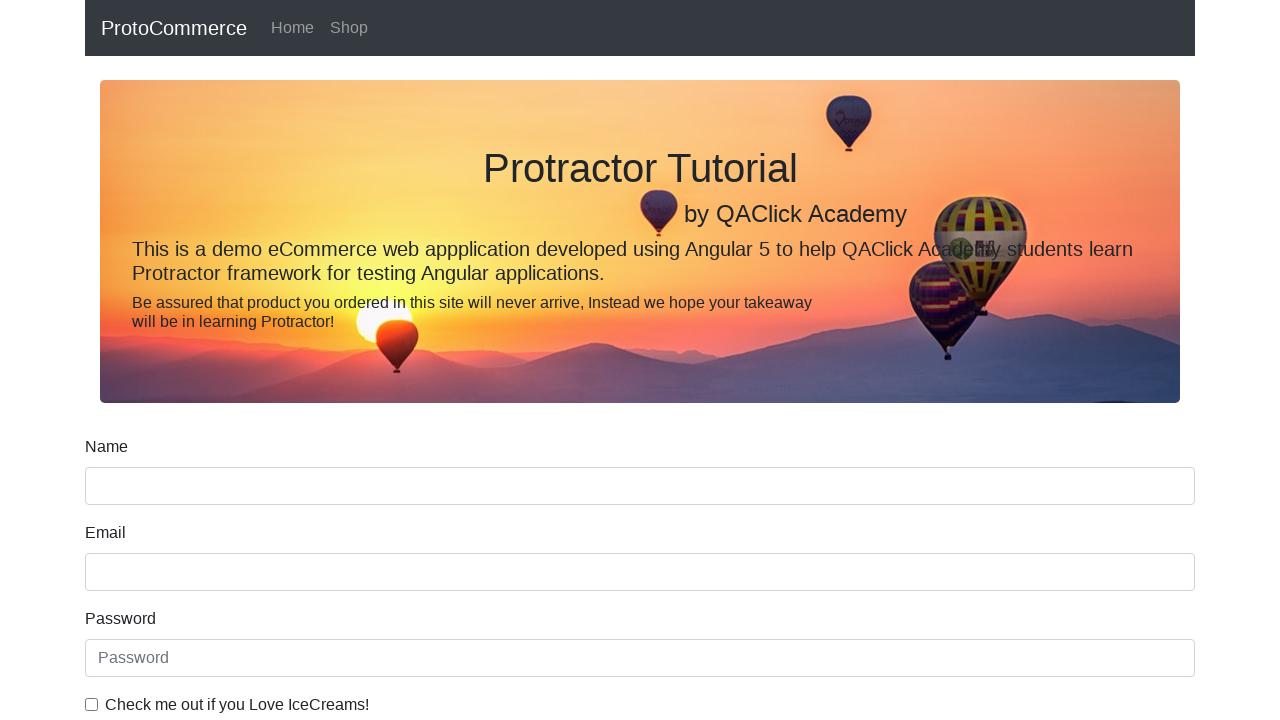

Filled email field with 'testuser456@example.com' on input[name='email']
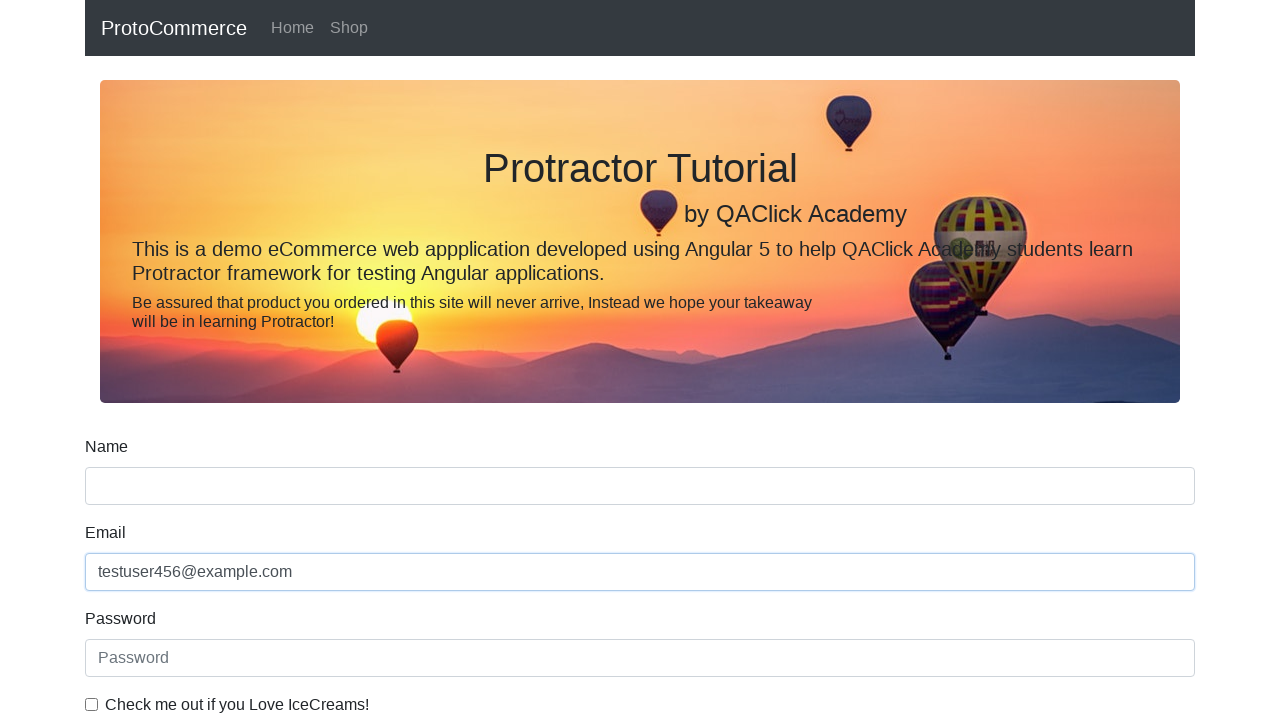

Filled password field with 'TestPass789' on #exampleInputPassword1
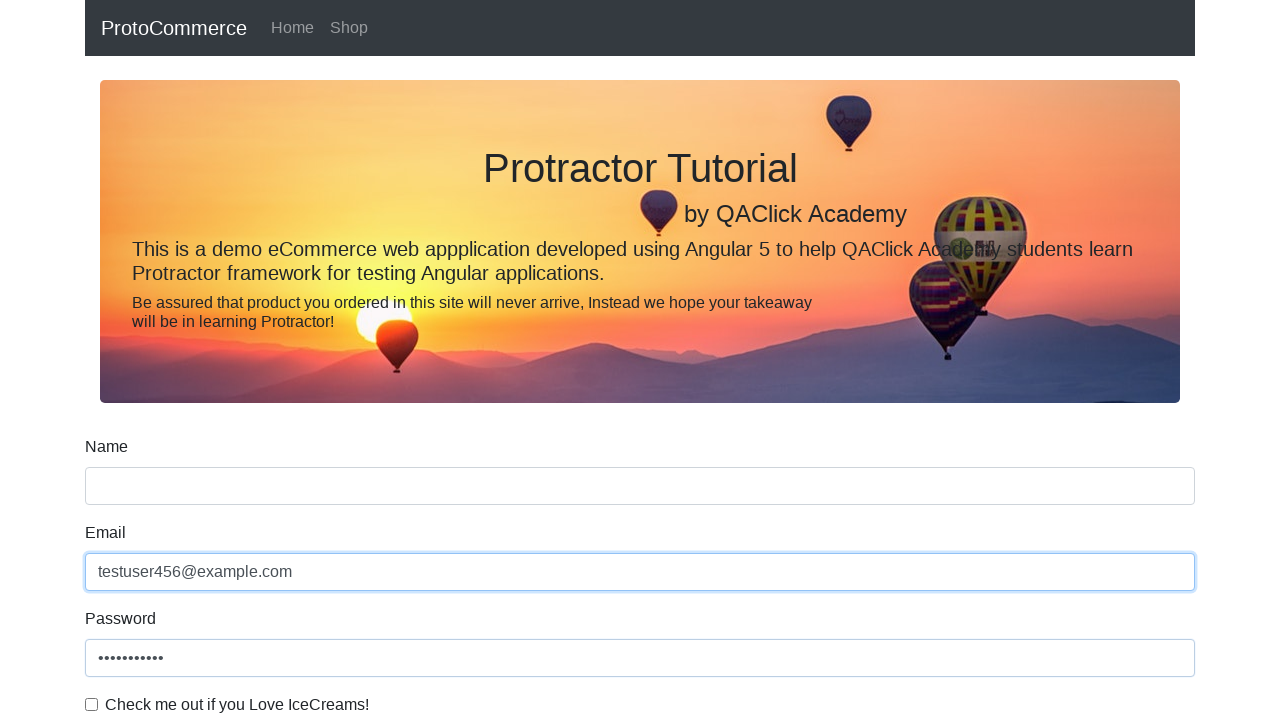

Clicked checkbox to agree to terms at (92, 704) on #exampleCheck1
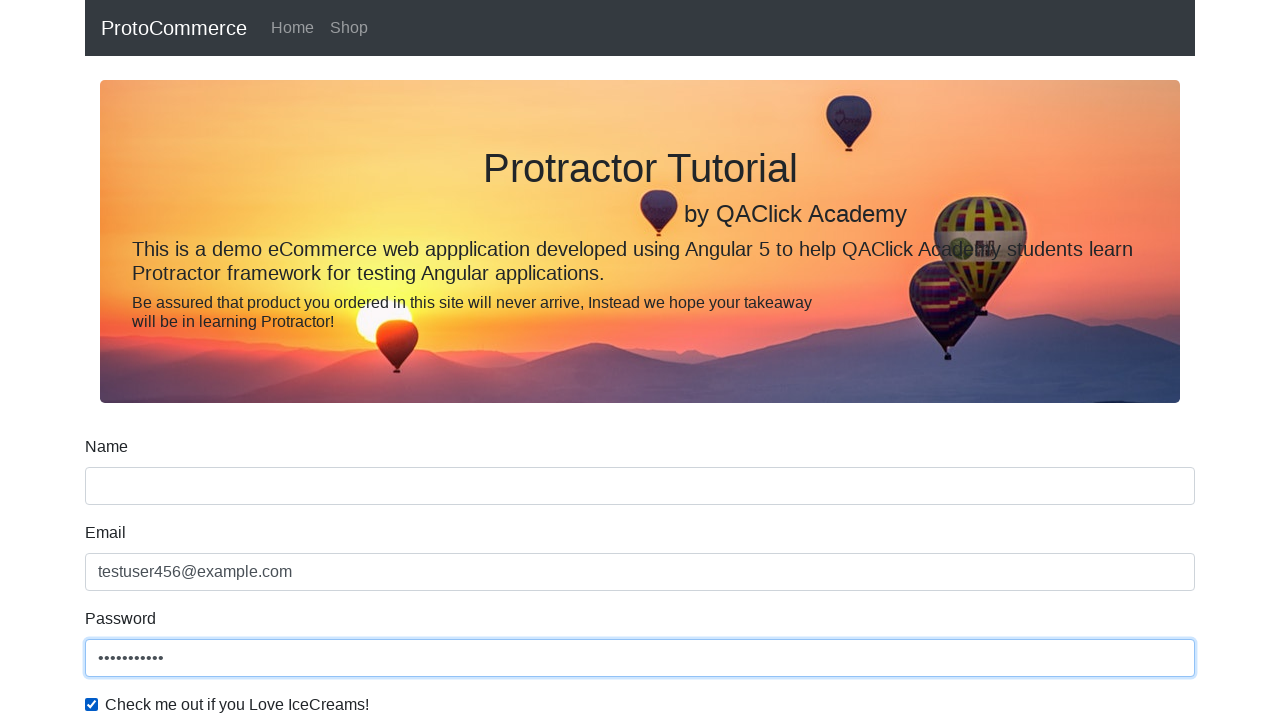

Selected 'Female' from gender dropdown on #exampleFormControlSelect1
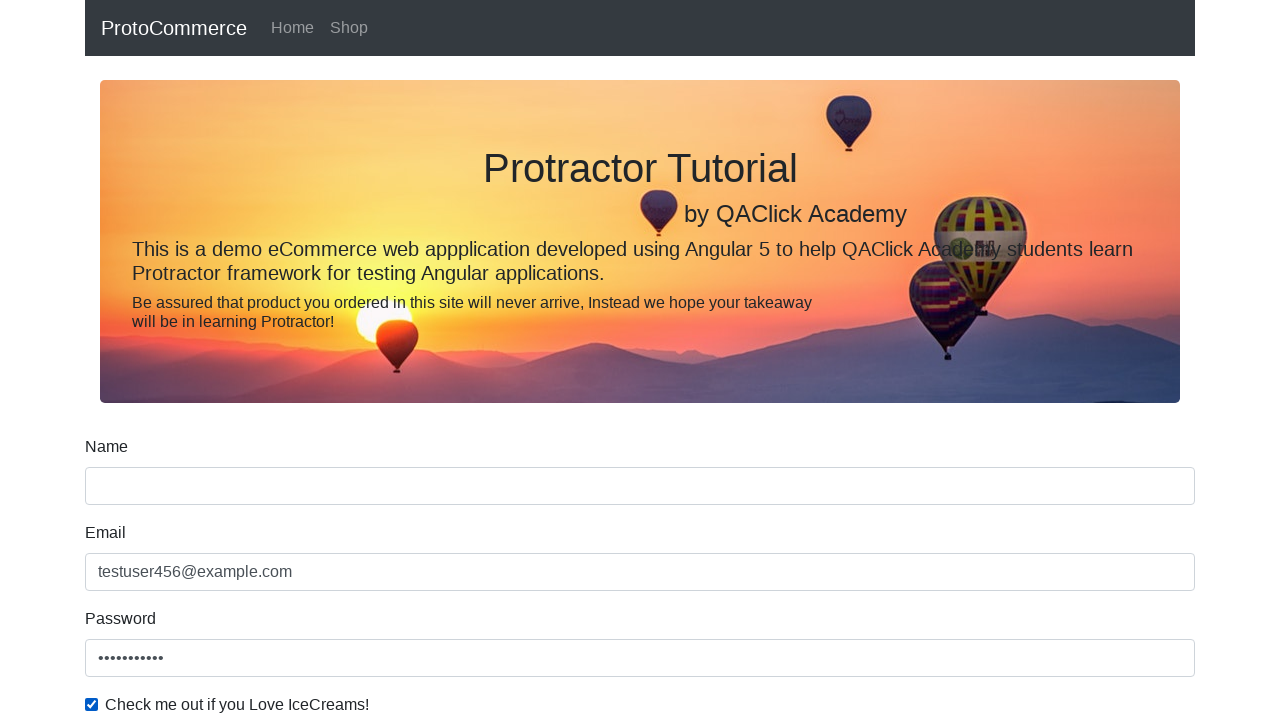

Clicked Submit button to submit form at (123, 491) on xpath=//input[@value='Submit']
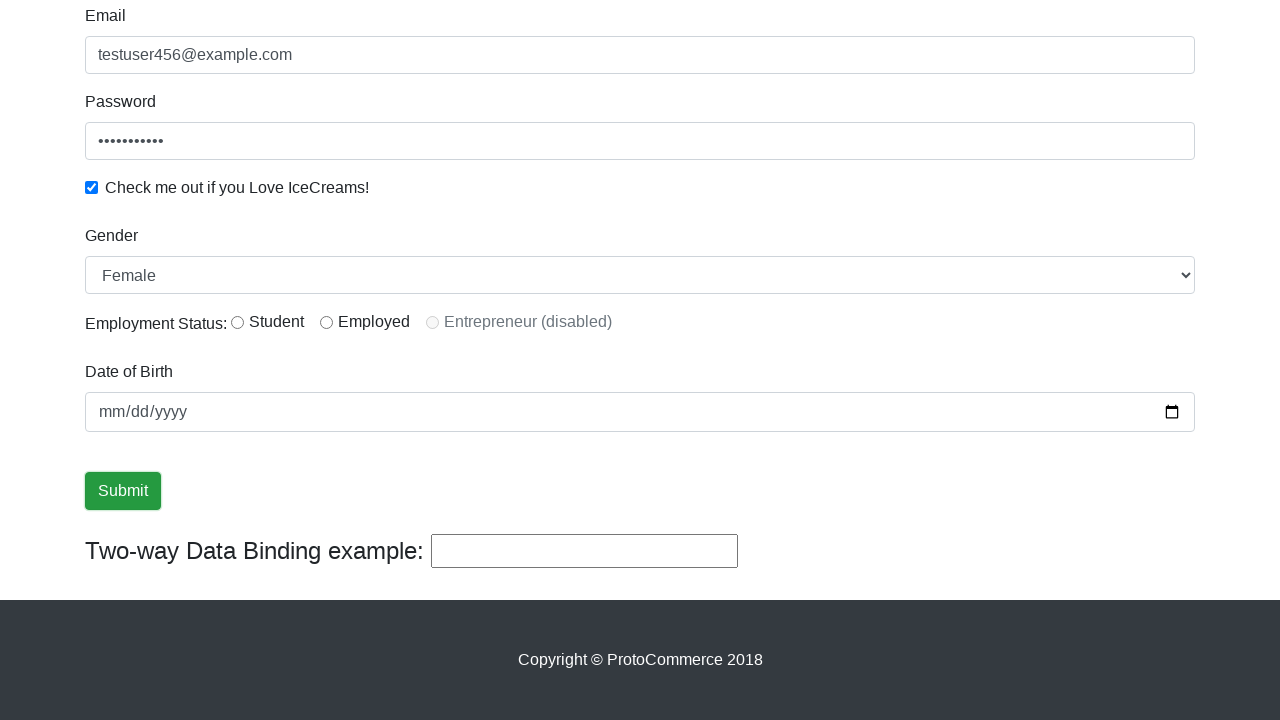

Success message appeared
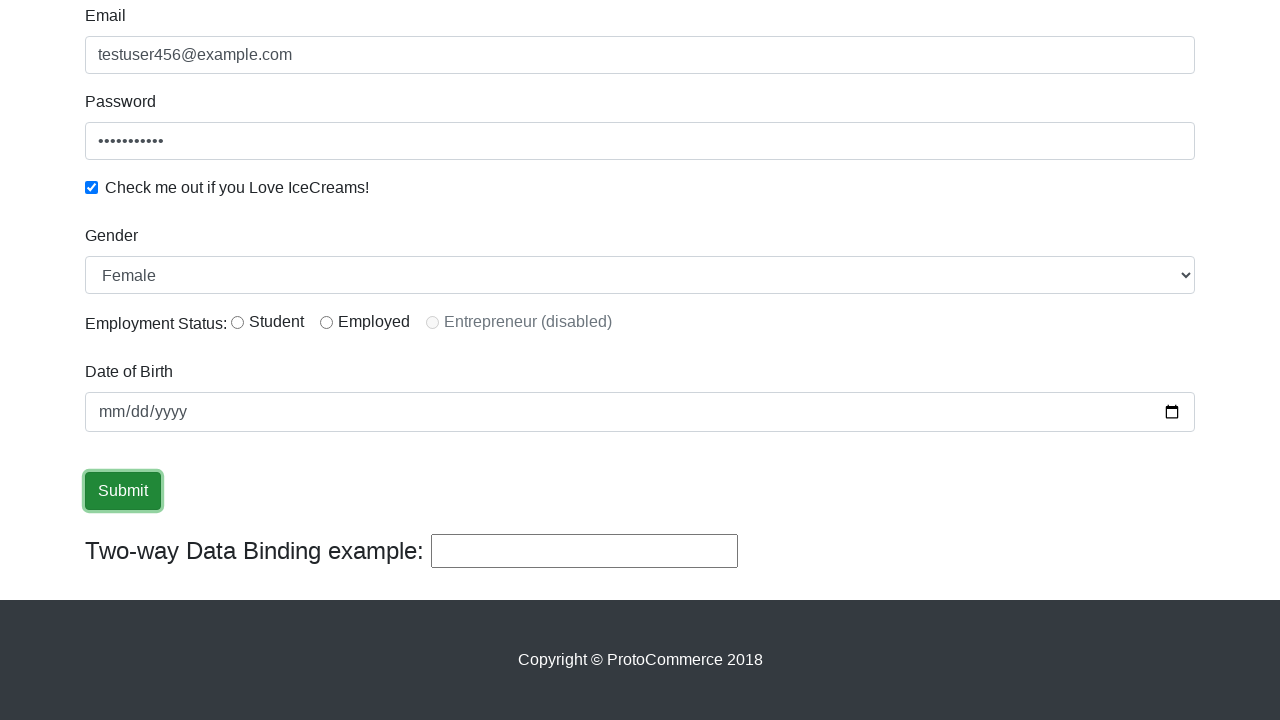

Retrieved success message text
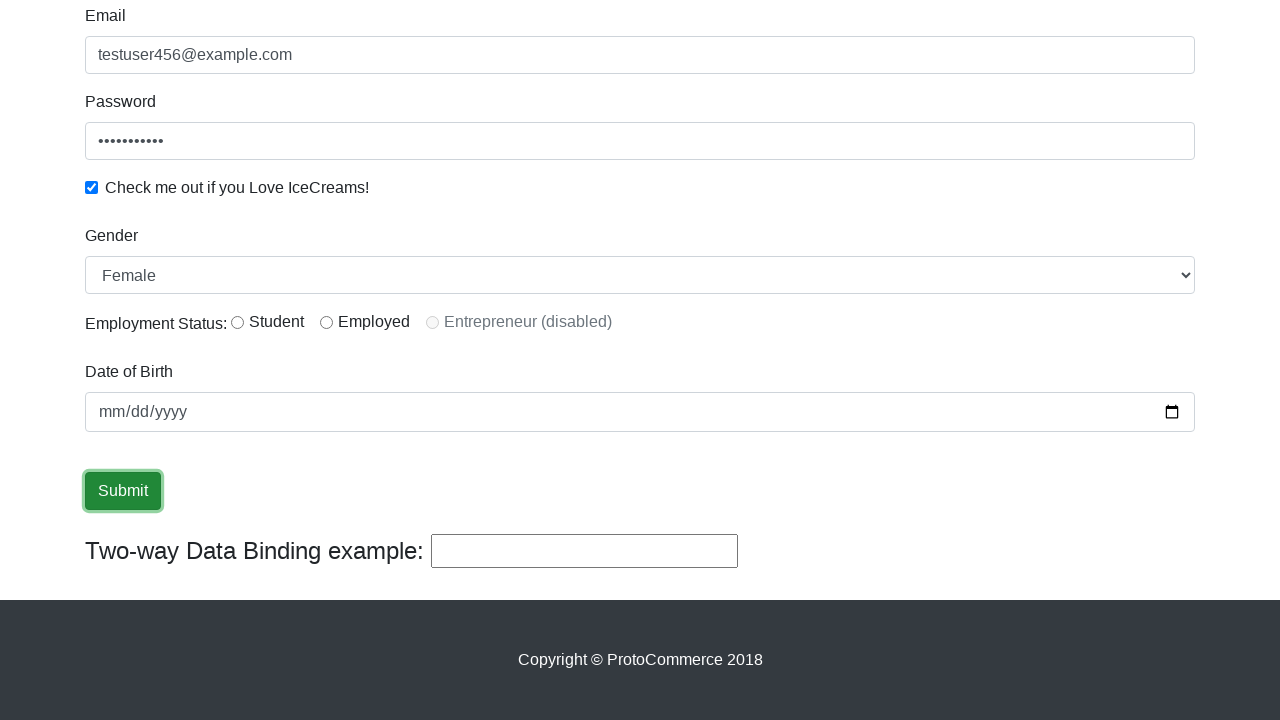

Verified 'Success' text is present in alert message
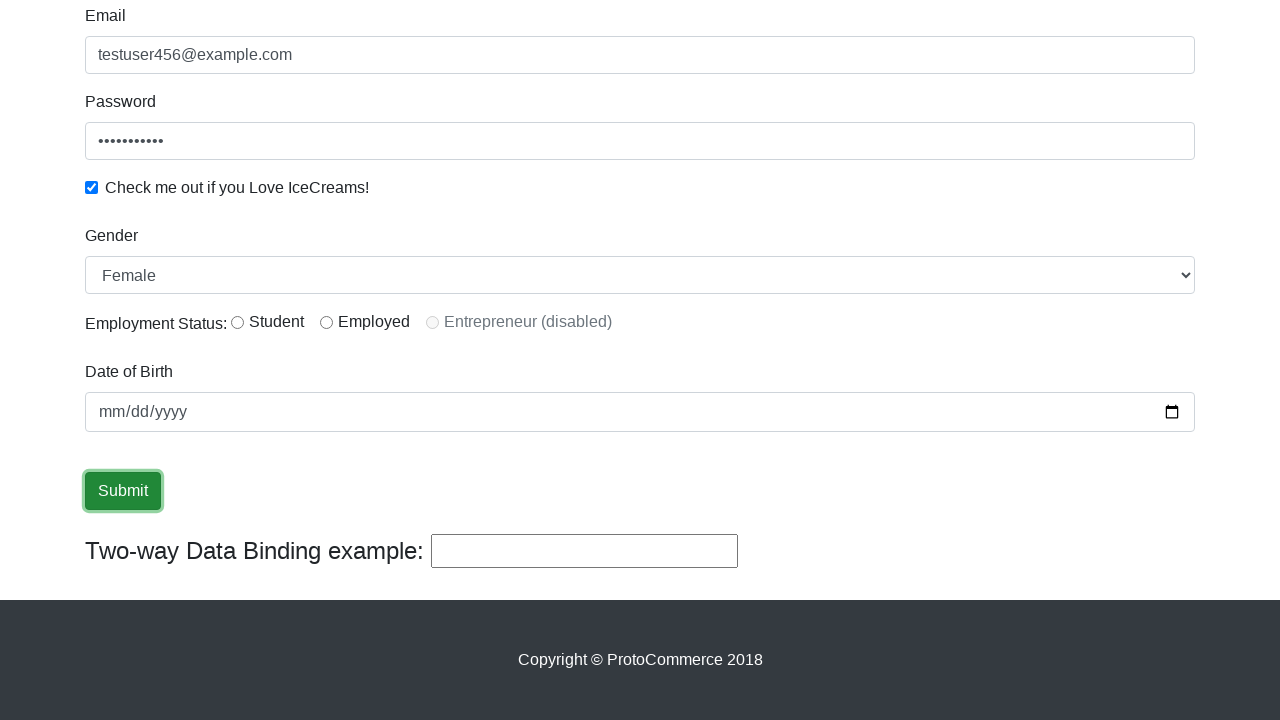

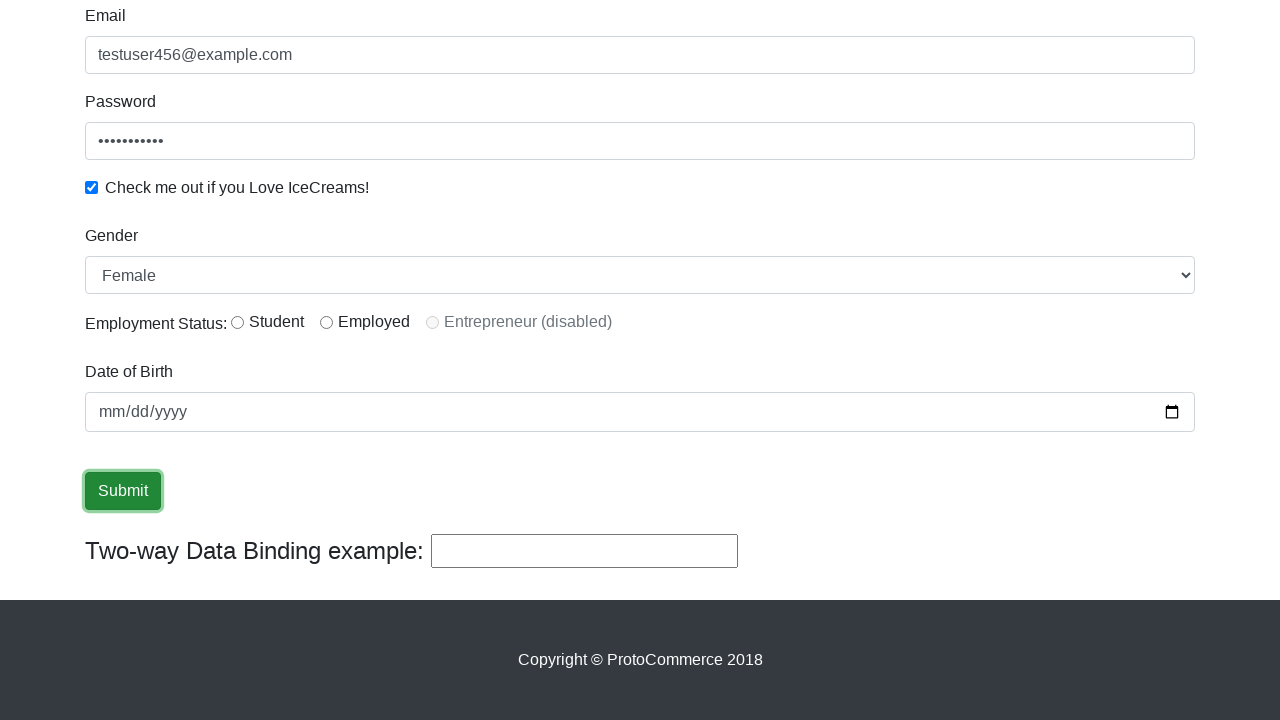